Tests file download and upload functionality on a demo QA page by clicking the download button and uploading a file using the file input element.

Starting URL: https://demoqa.com/upload-download

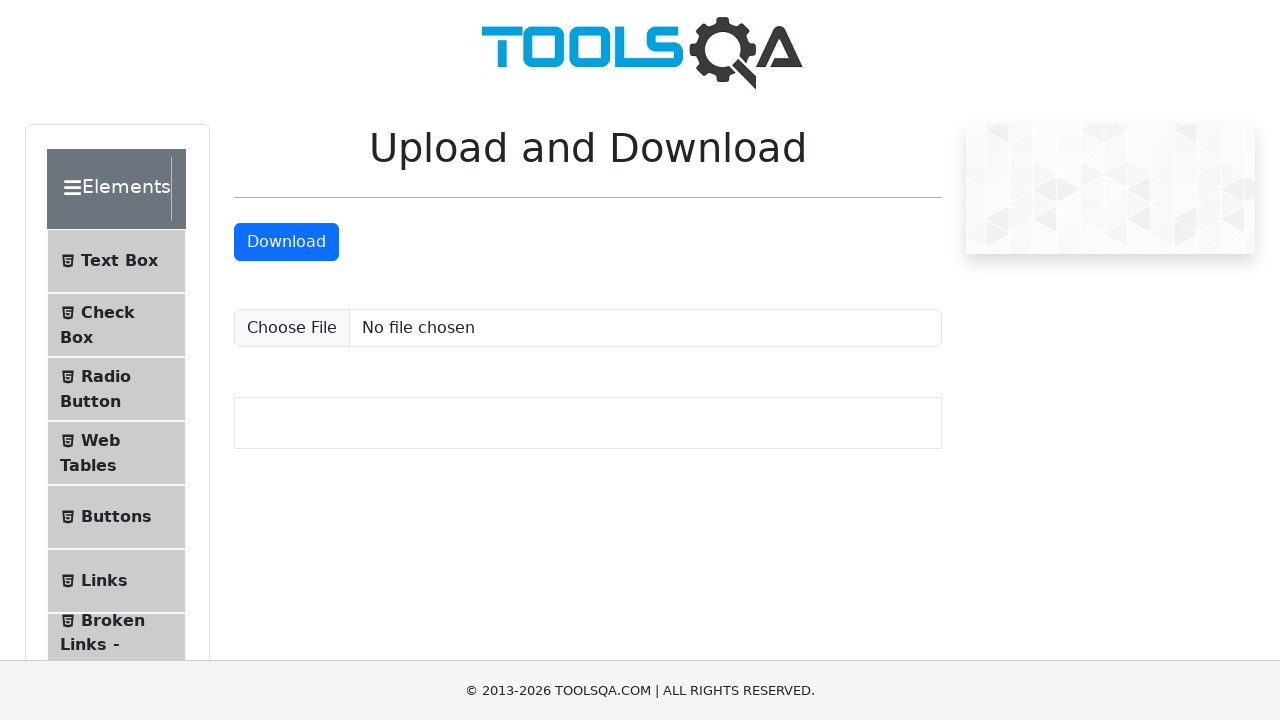

Clicked download button and initiated file download at (286, 242) on #downloadButton
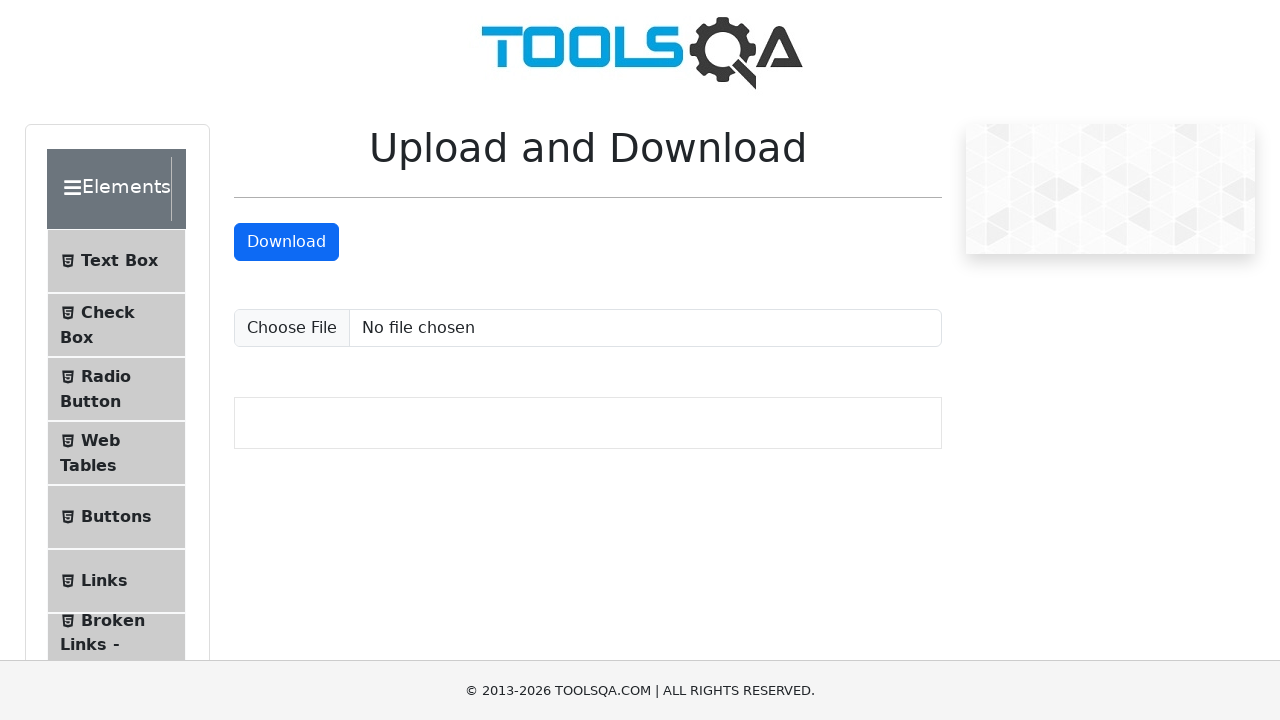

File download completed
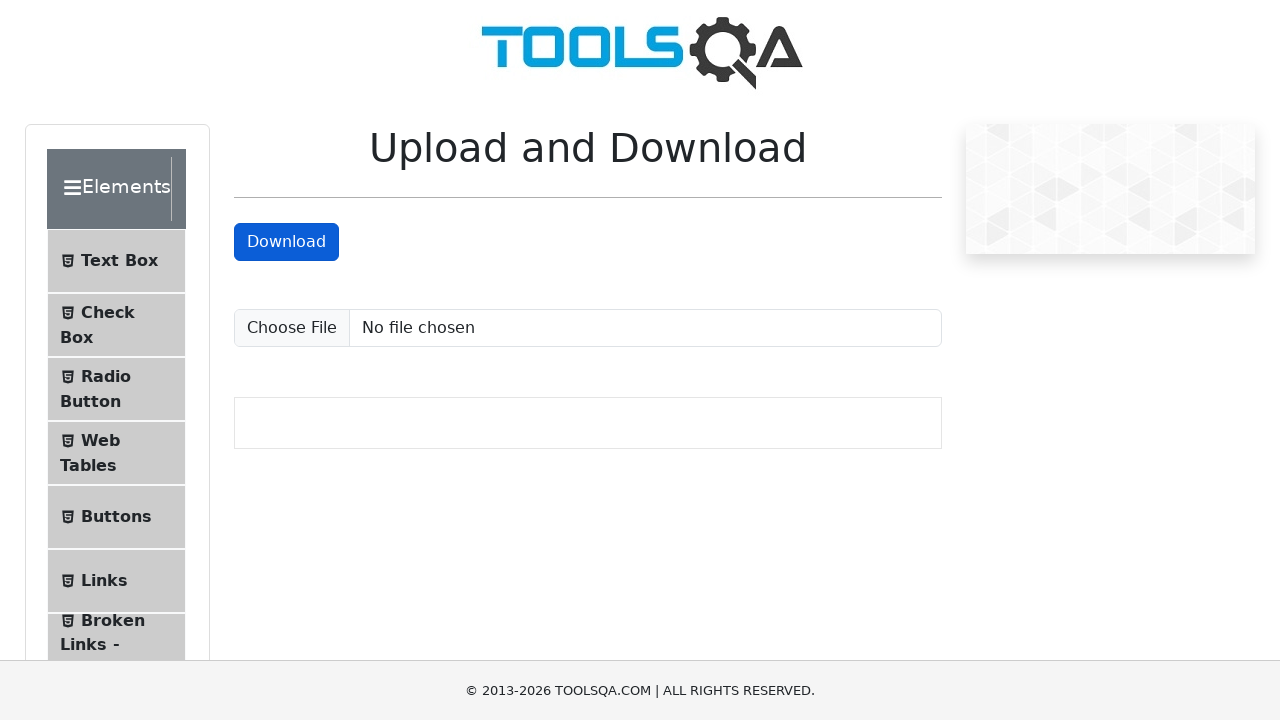

Upload file input element is ready
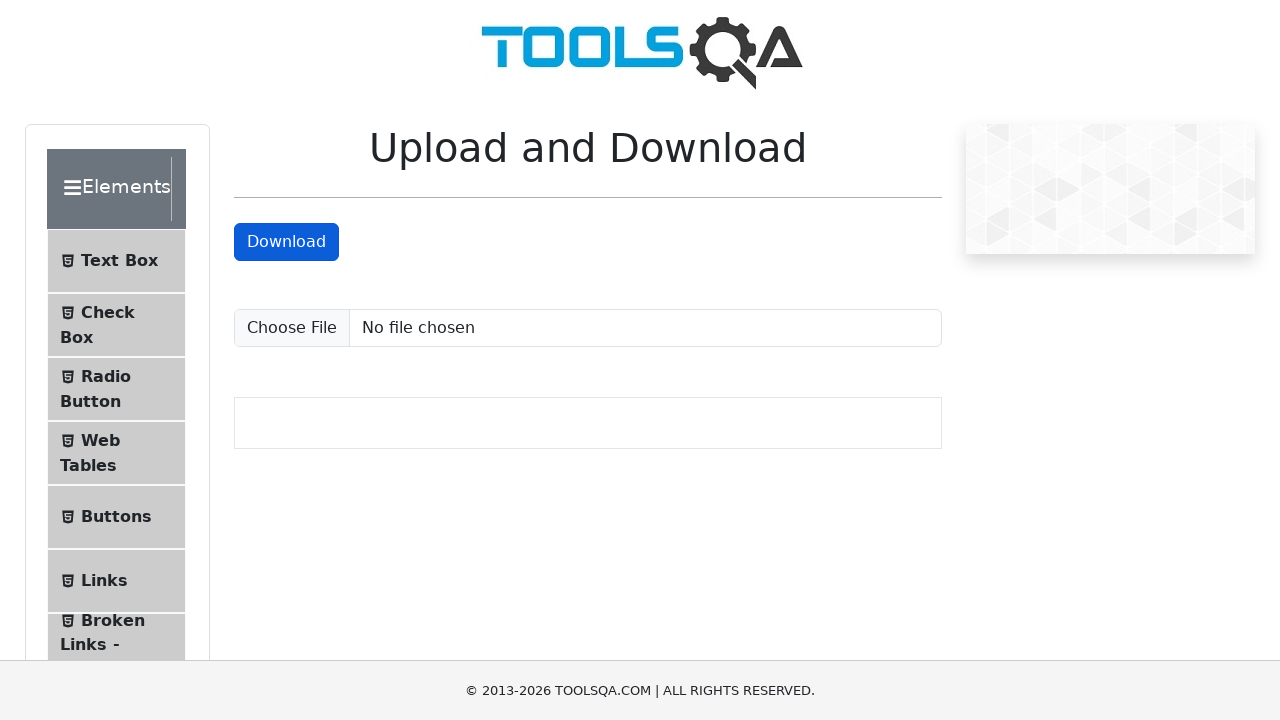

Created temporary test PNG file
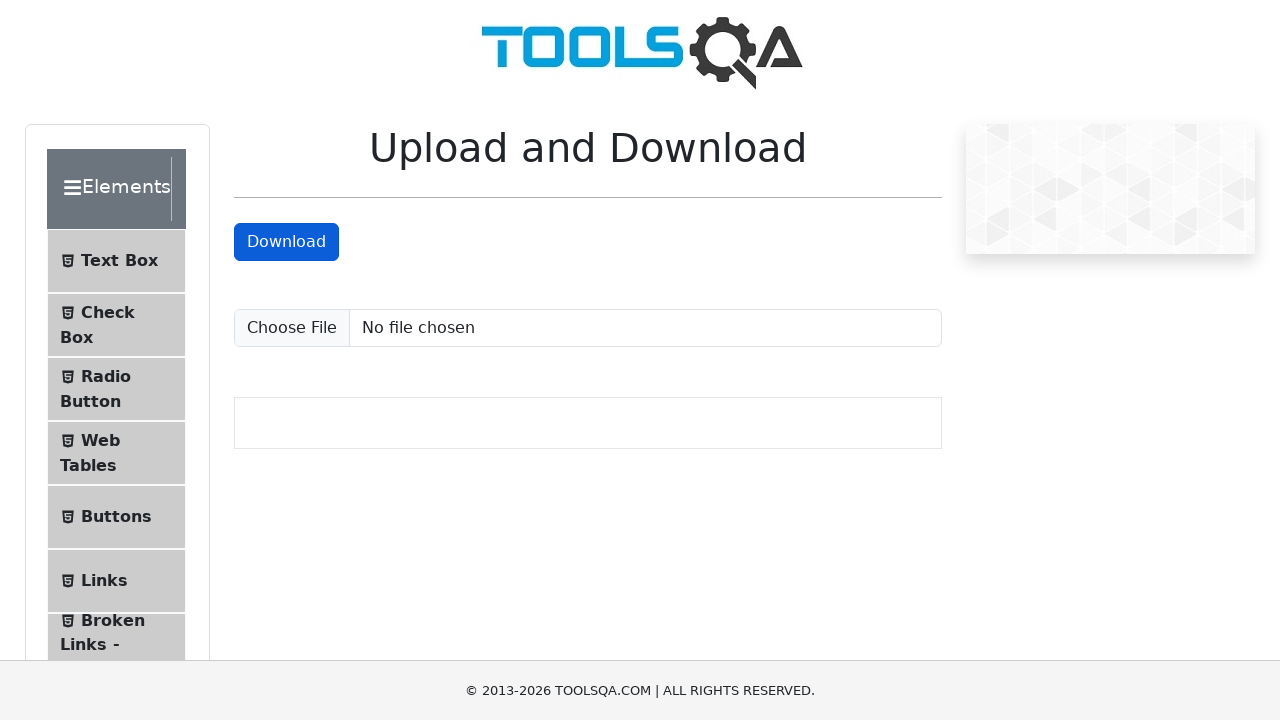

Set input files with temporary PNG file
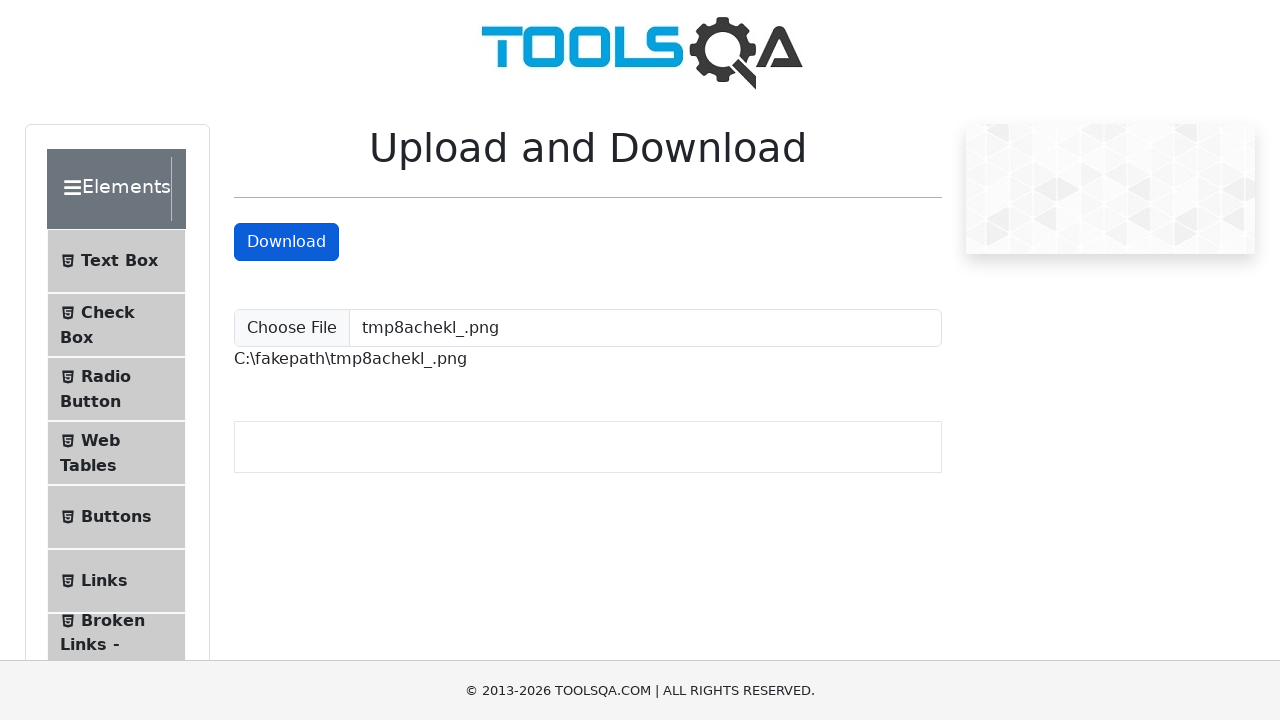

Upload confirmation element appeared
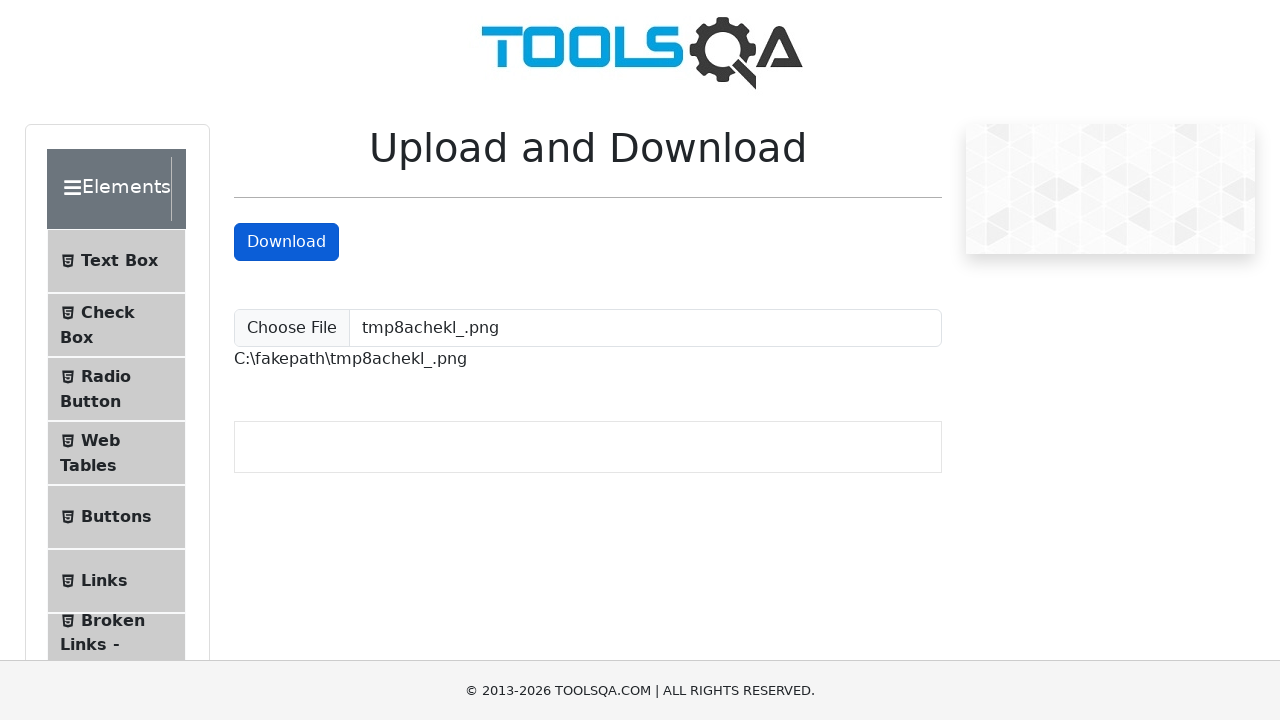

Cleaned up temporary test file
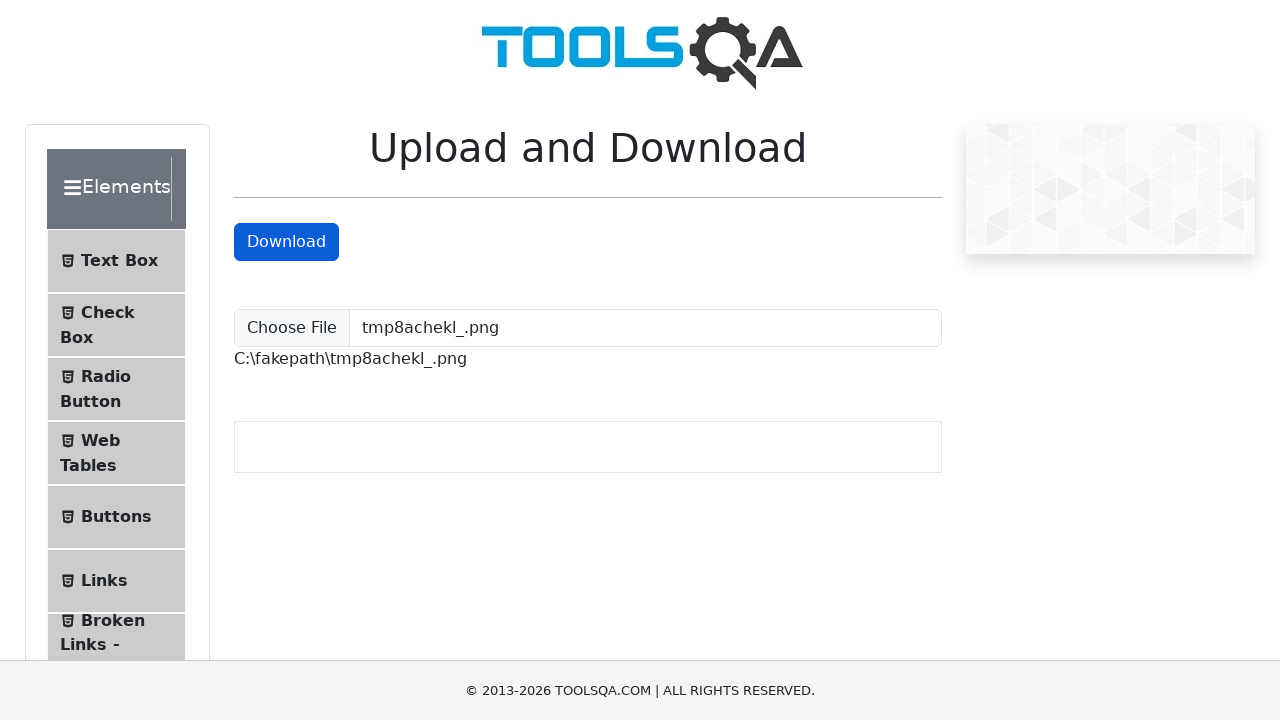

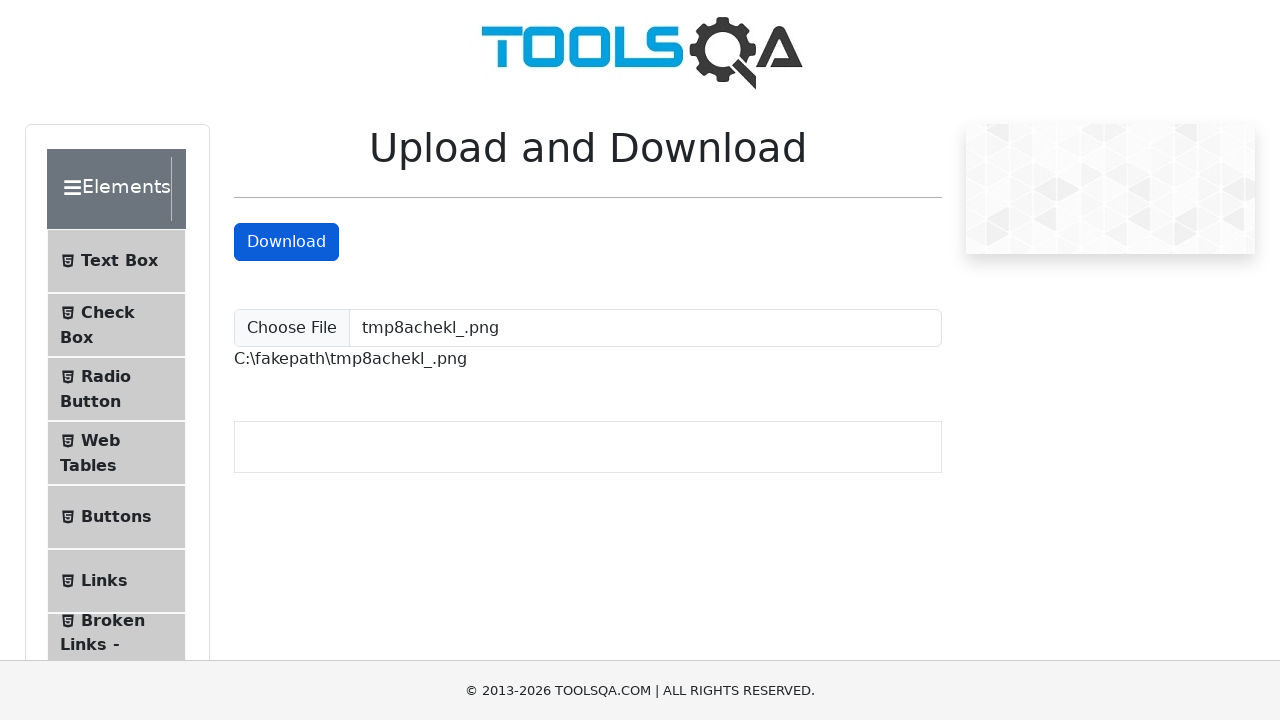